Tests dynamic loading by clicking Start button and waiting for the Hello World element to become visible using element located approach

Starting URL: https://the-internet.herokuapp.com/dynamic_loading/1

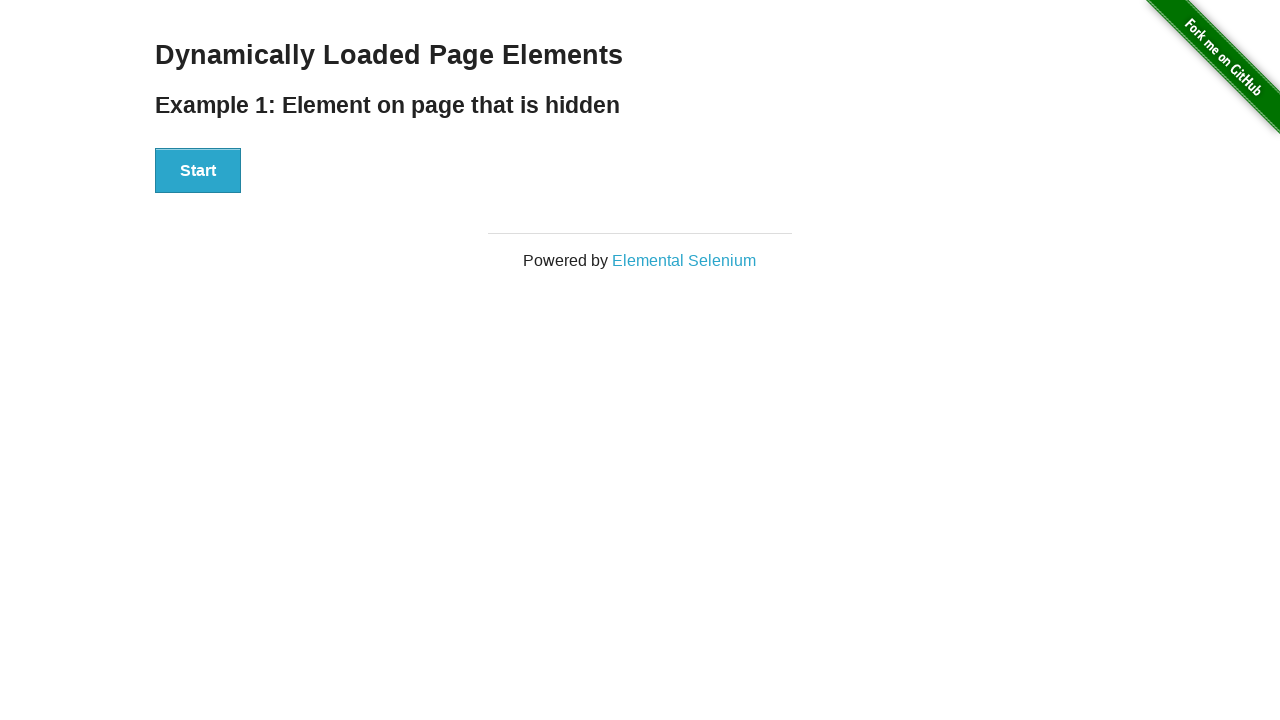

Clicked Start button to initiate dynamic loading at (198, 171) on xpath=//button
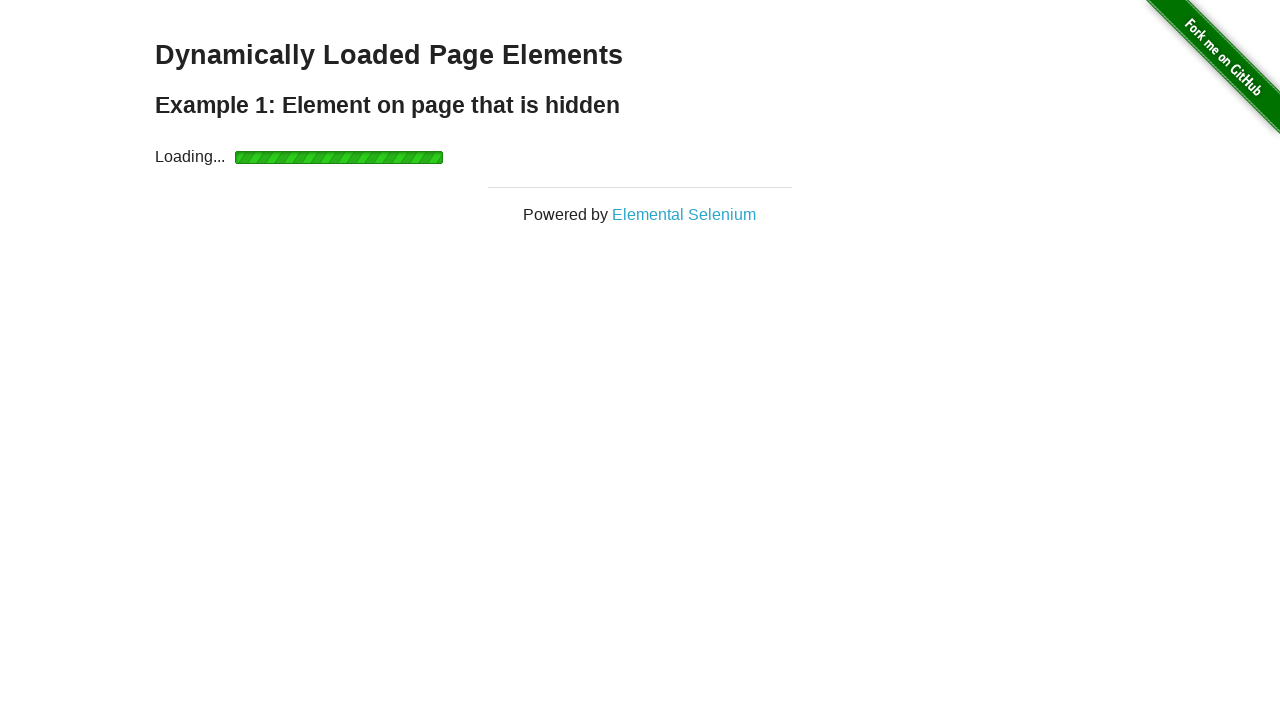

Hello World element became visible after waiting
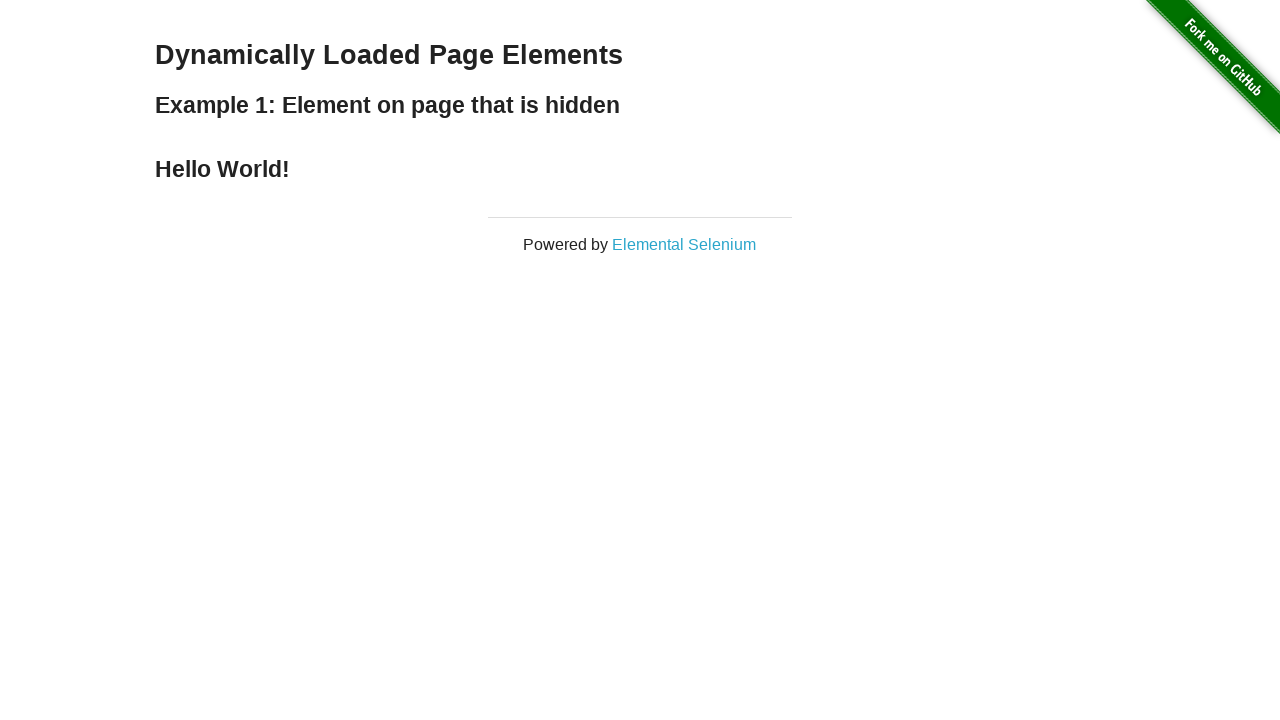

Located the Hello World text element
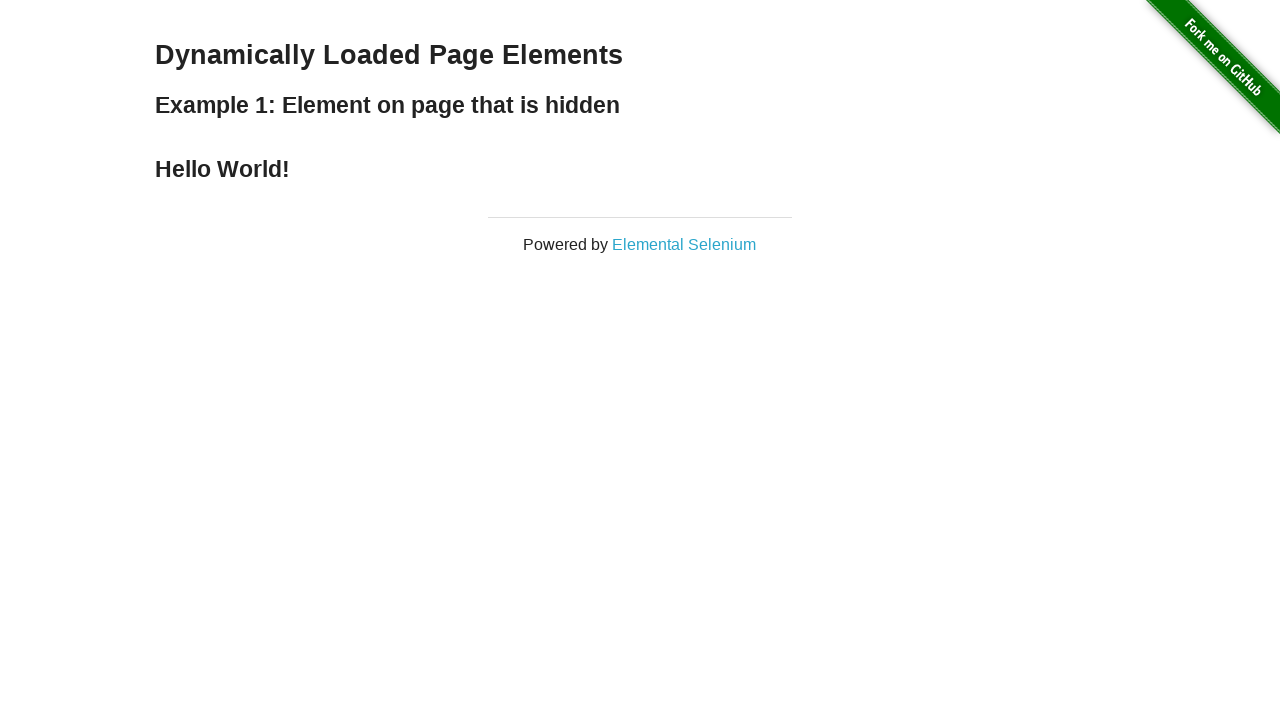

Verified text content equals 'Hello World!'
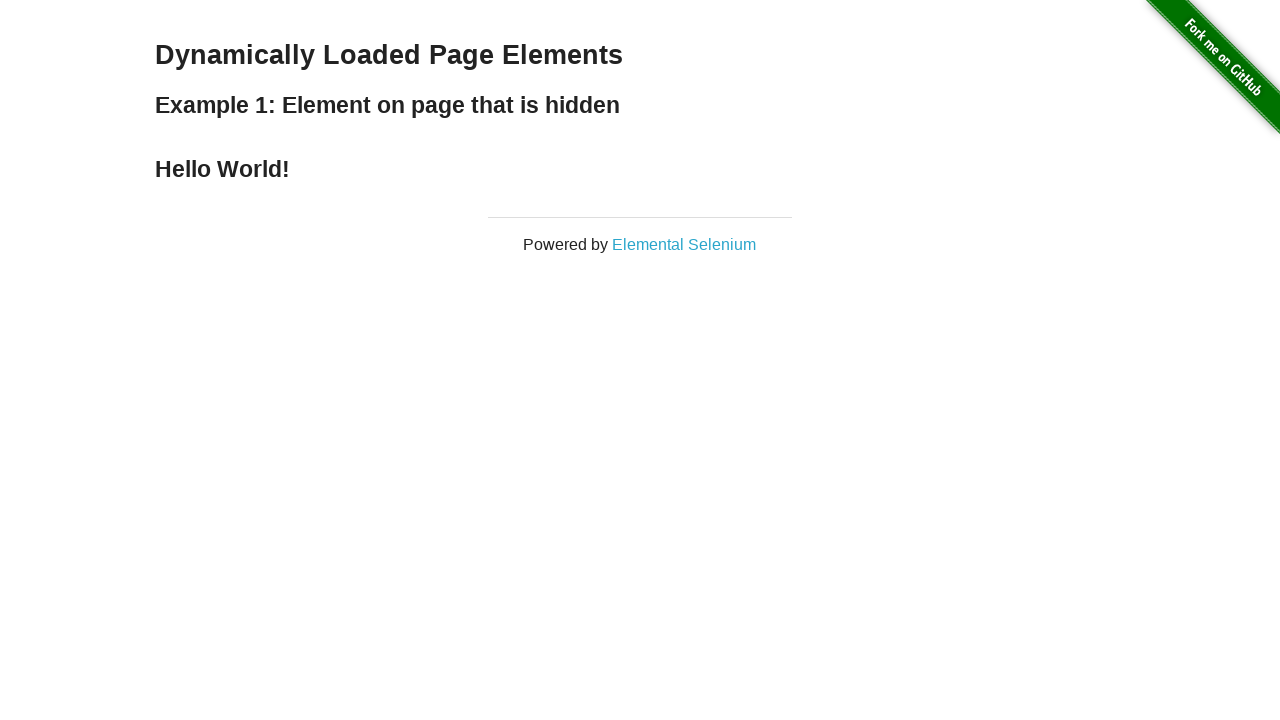

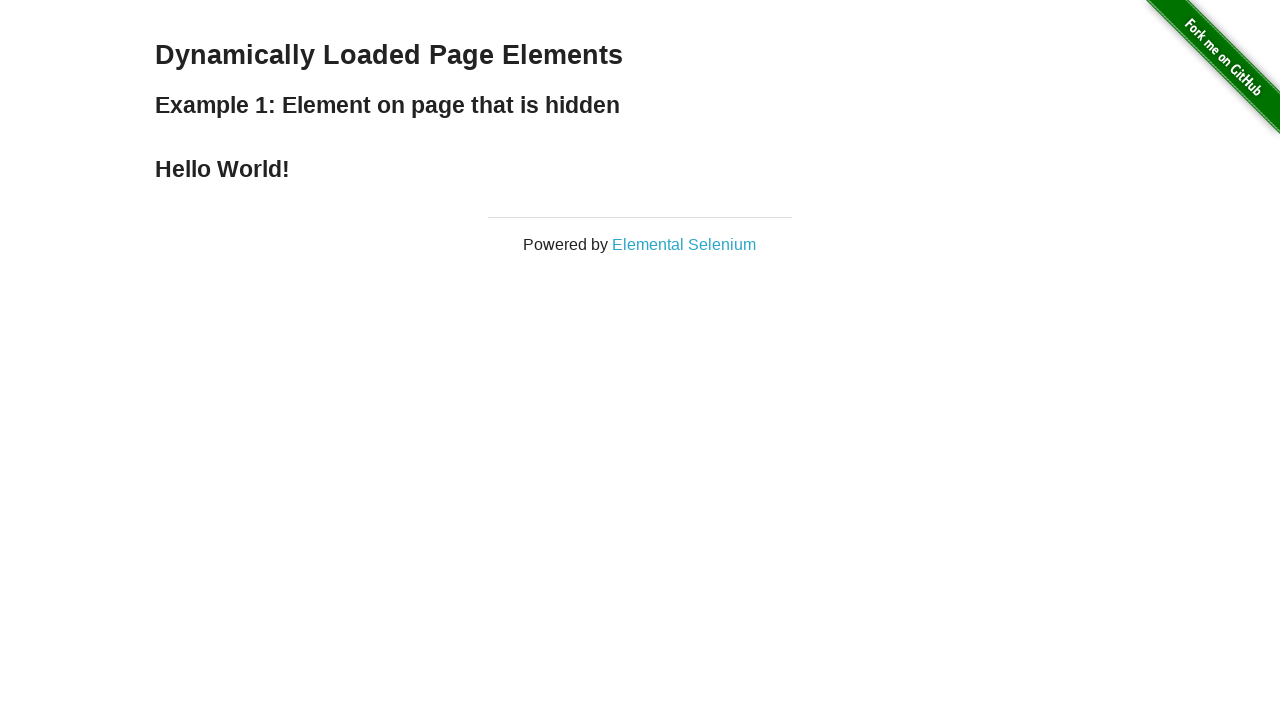